Tests basic form controls by scrolling to and clicking the Register button, verifying the registration message appears, then clicking a navigation link to go to the home page.

Starting URL: https://www.hyrtutorials.com/p/basic-controls.html

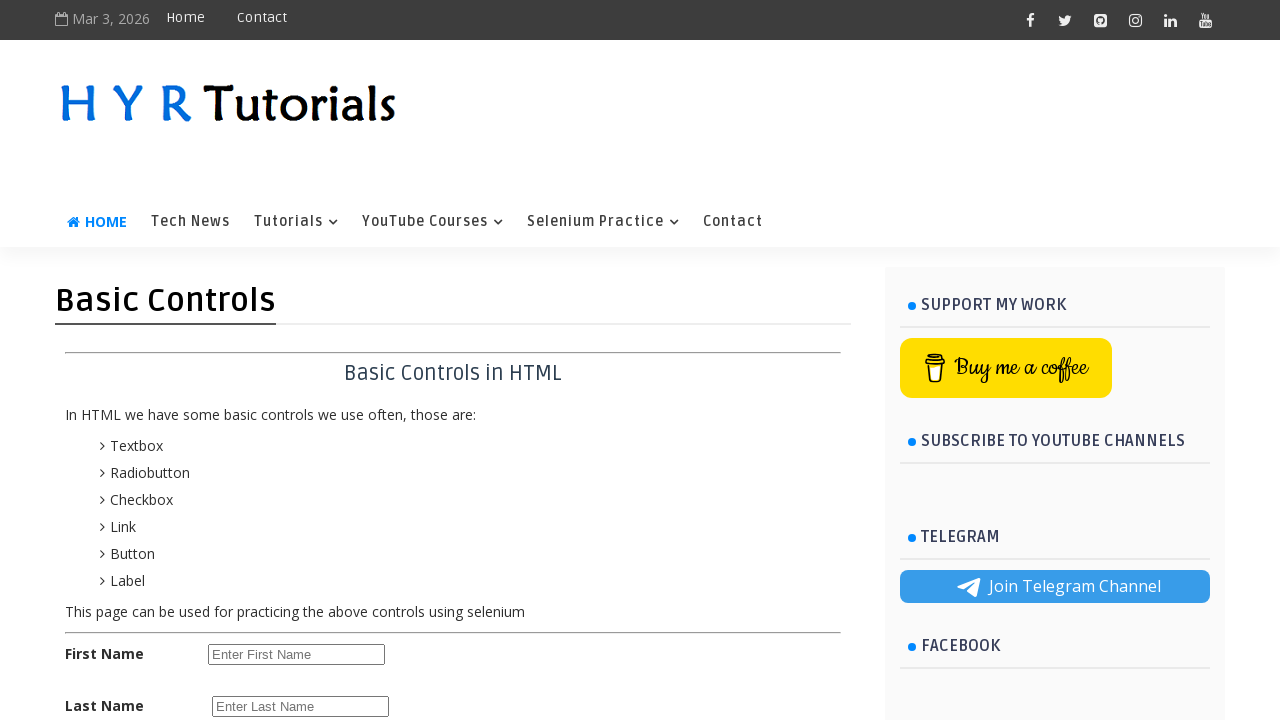

Located Register button element
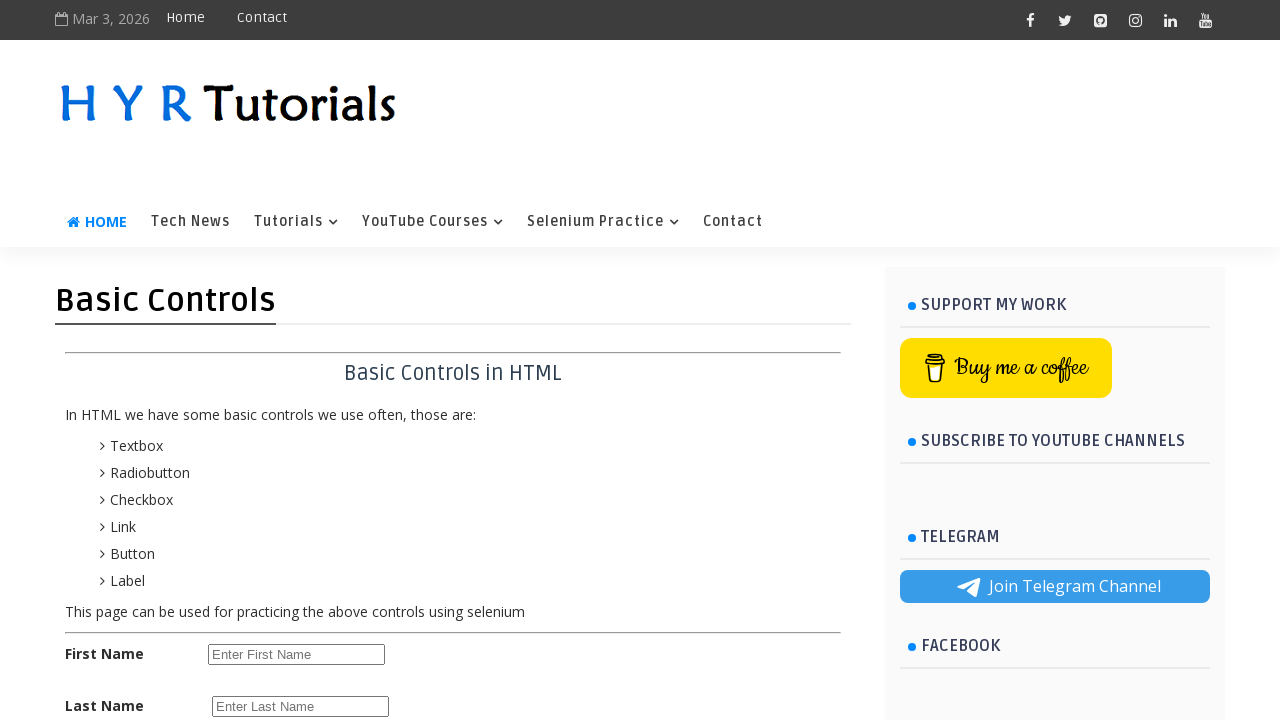

Scrolled Register button into view
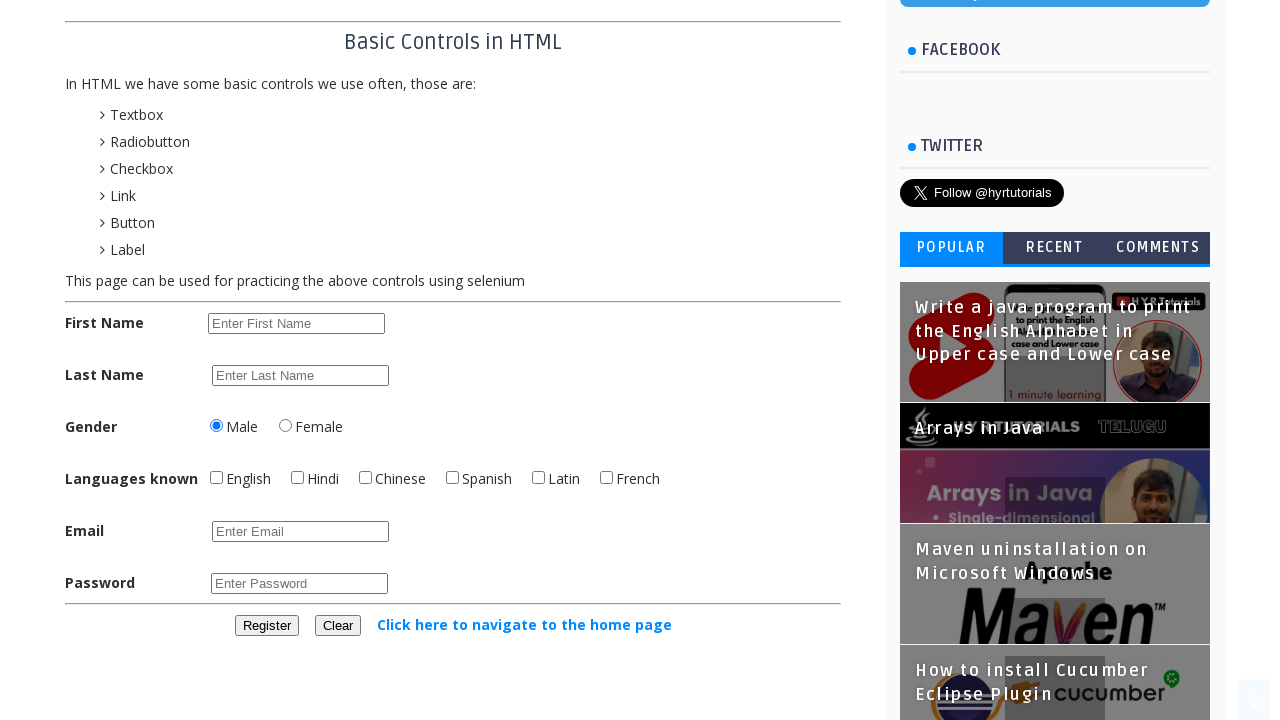

Clicked Register button at (266, 626) on #registerbtn
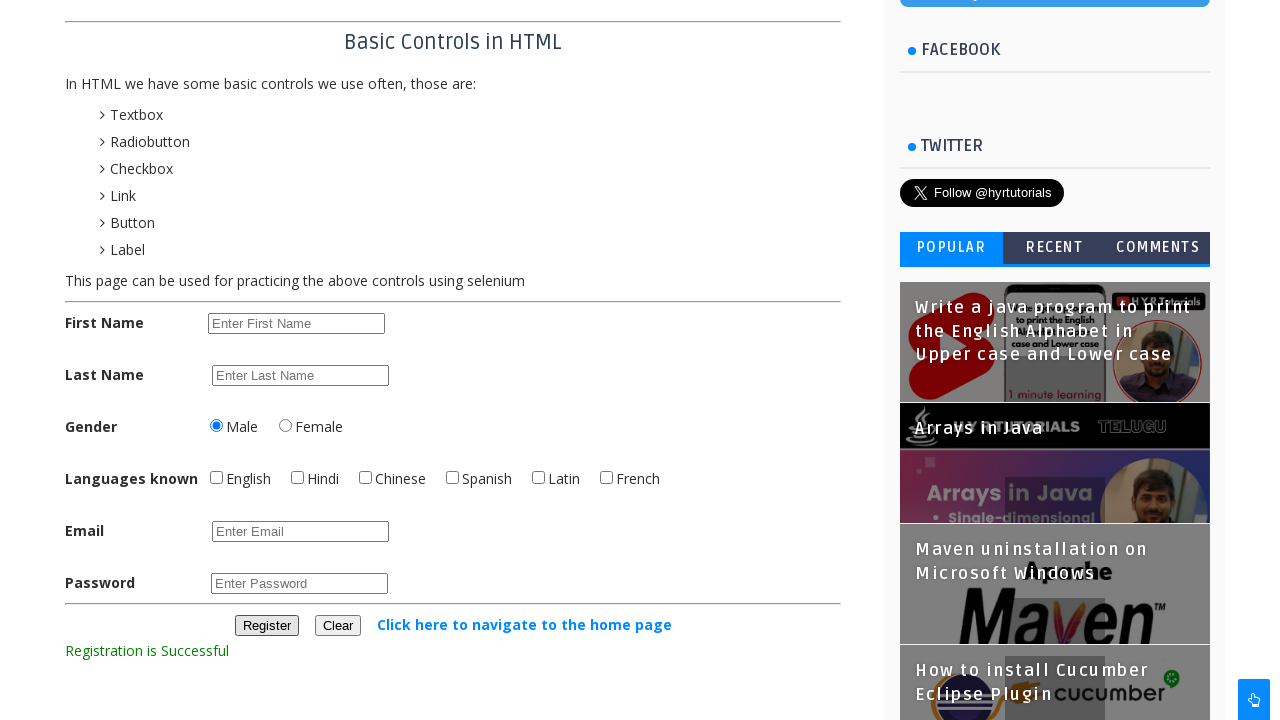

Registration message appeared
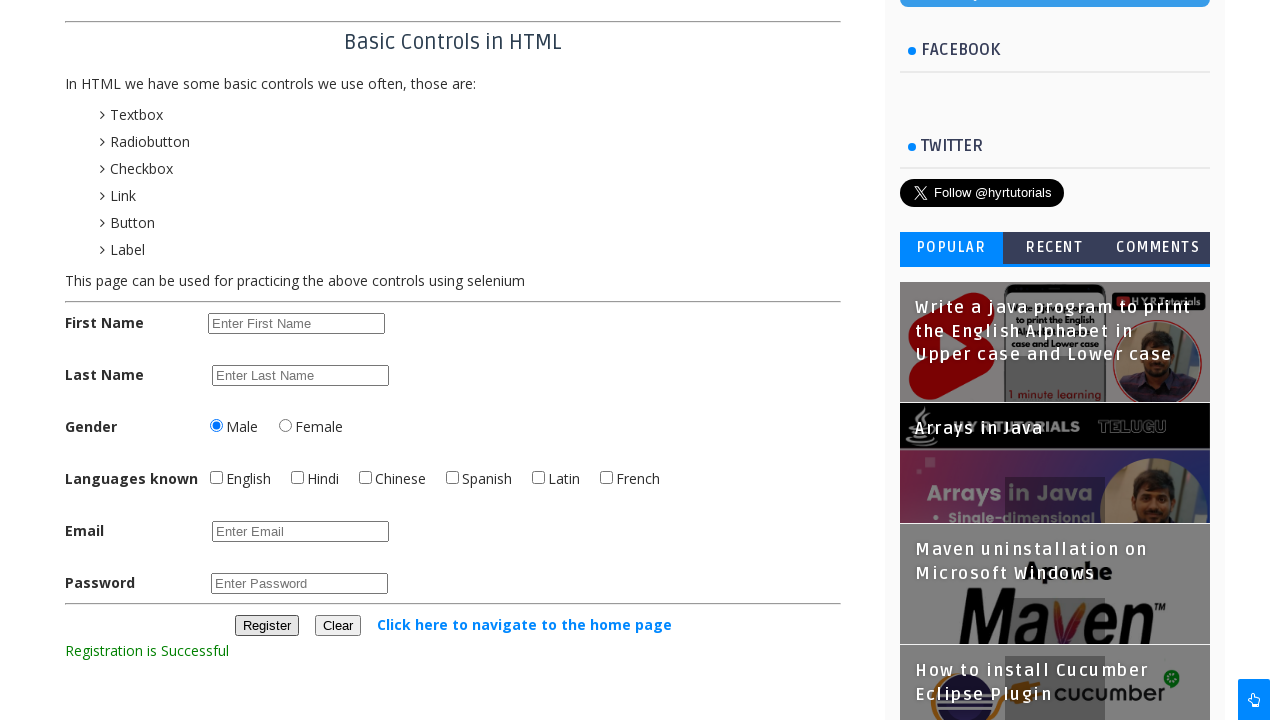

Clicked navigation link to home page at (524, 624) on a:has-text('navigate')
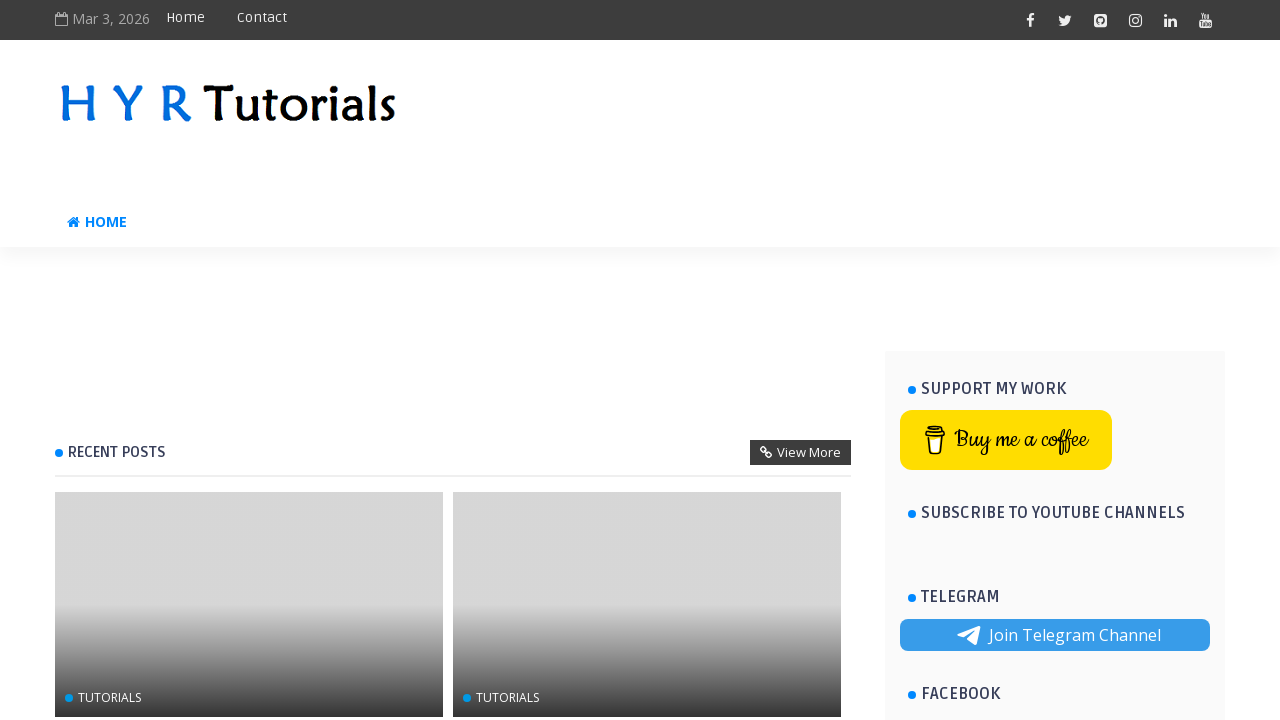

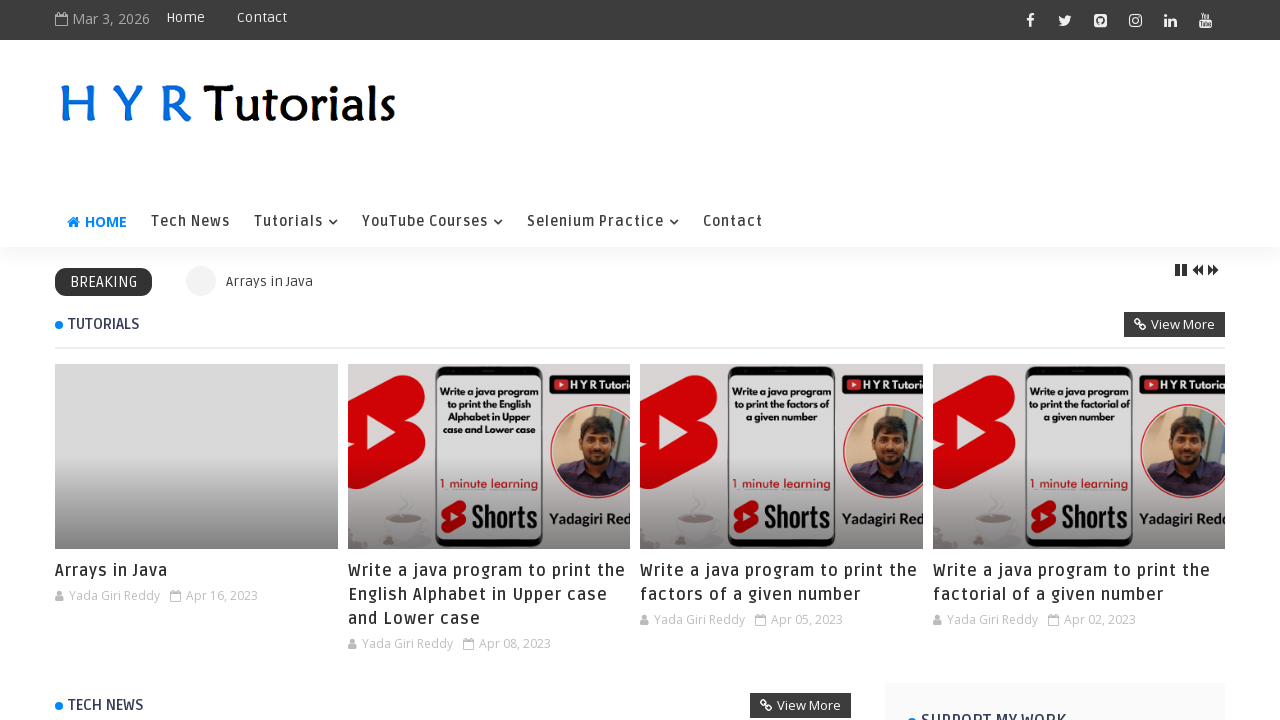